Verifies that product categories (Phones, Laptops, Monitors) are displayed correctly on the homepage

Starting URL: https://demoblaze.com/

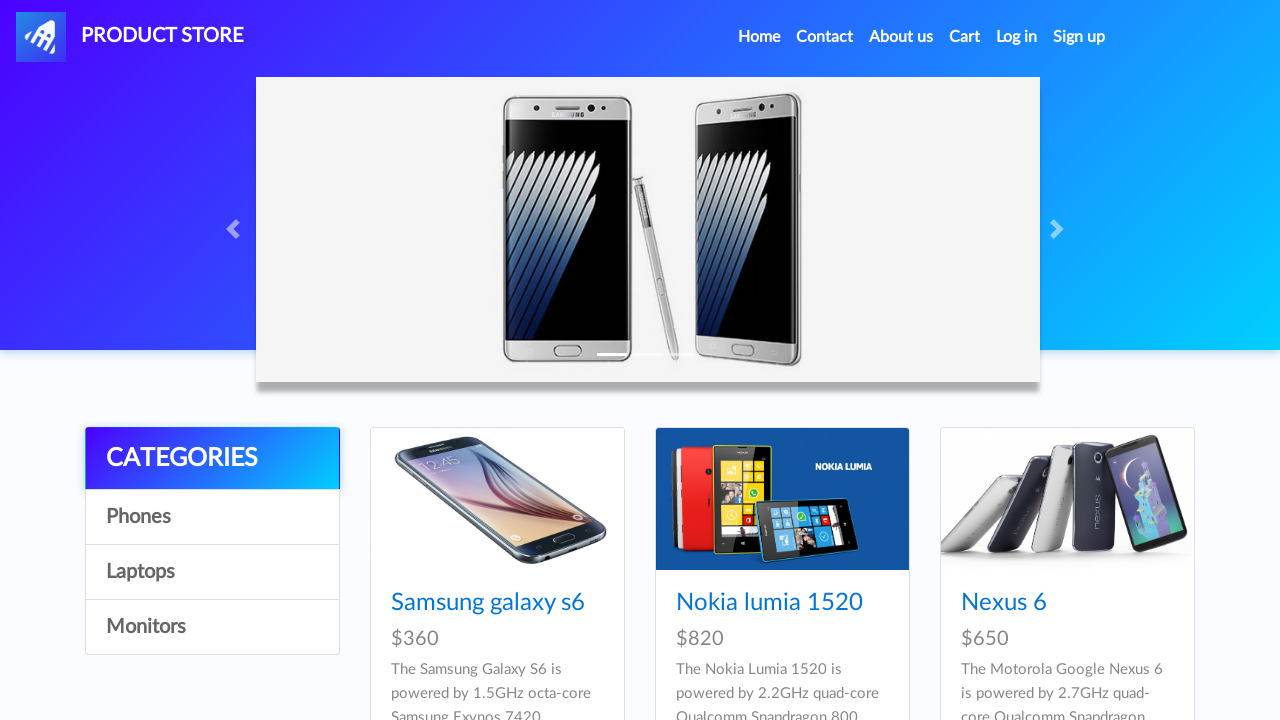

Categories section loaded on homepage
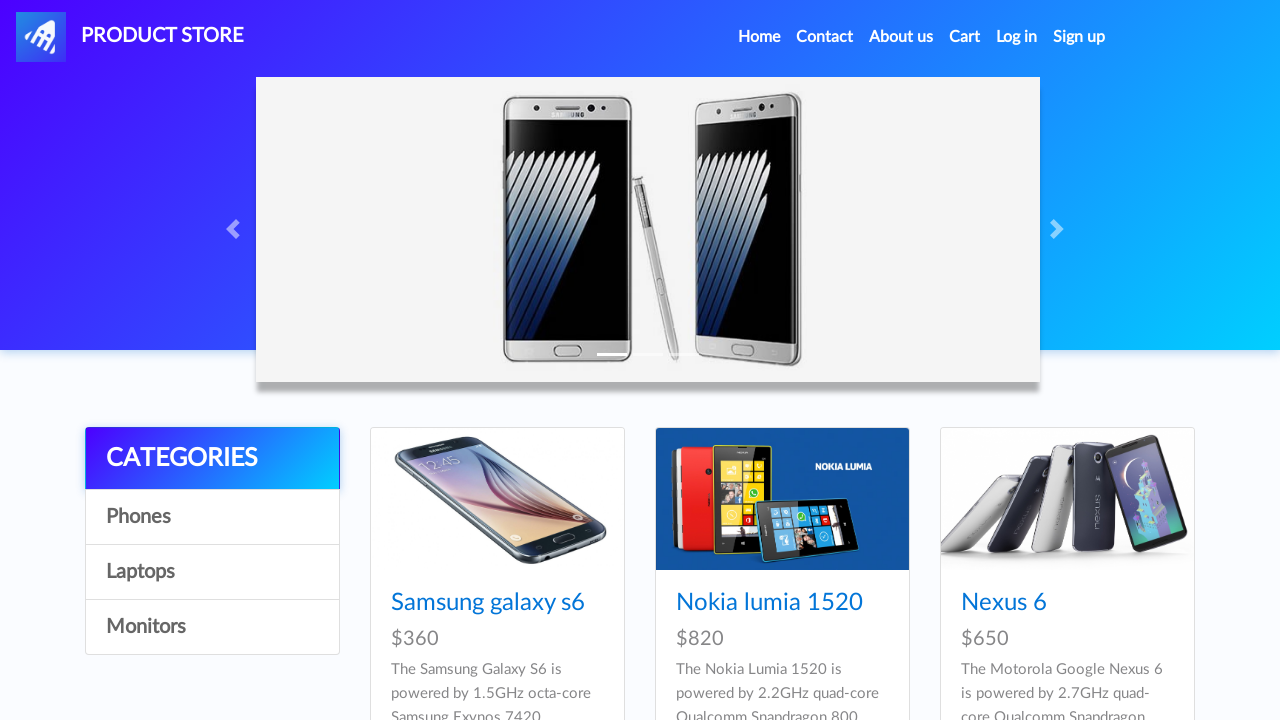

Phones category link is present
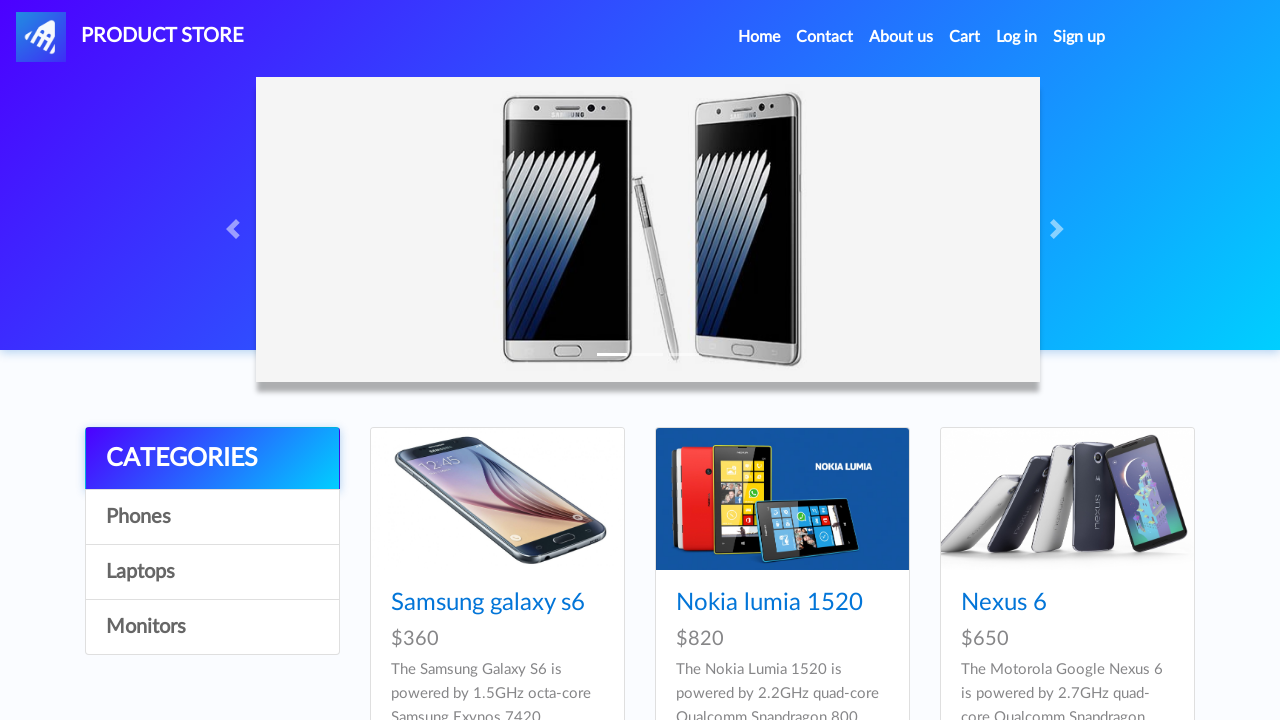

Laptops category link is present
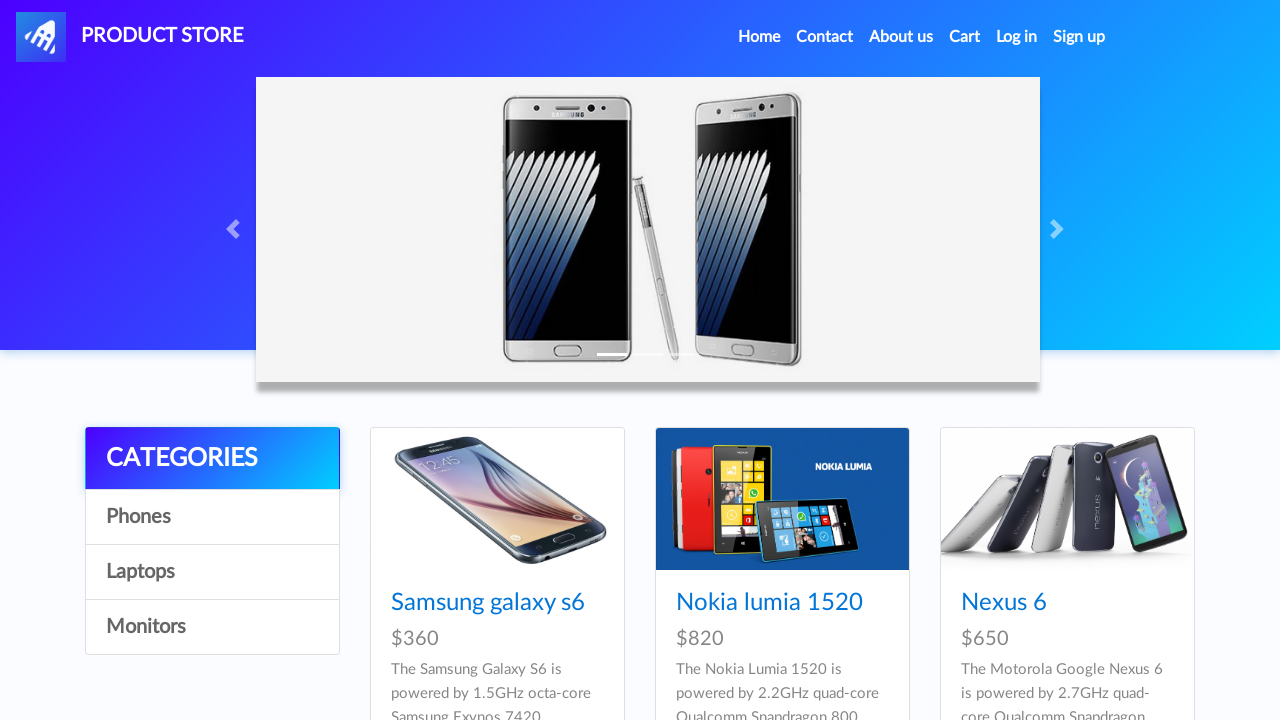

Monitors category link is present
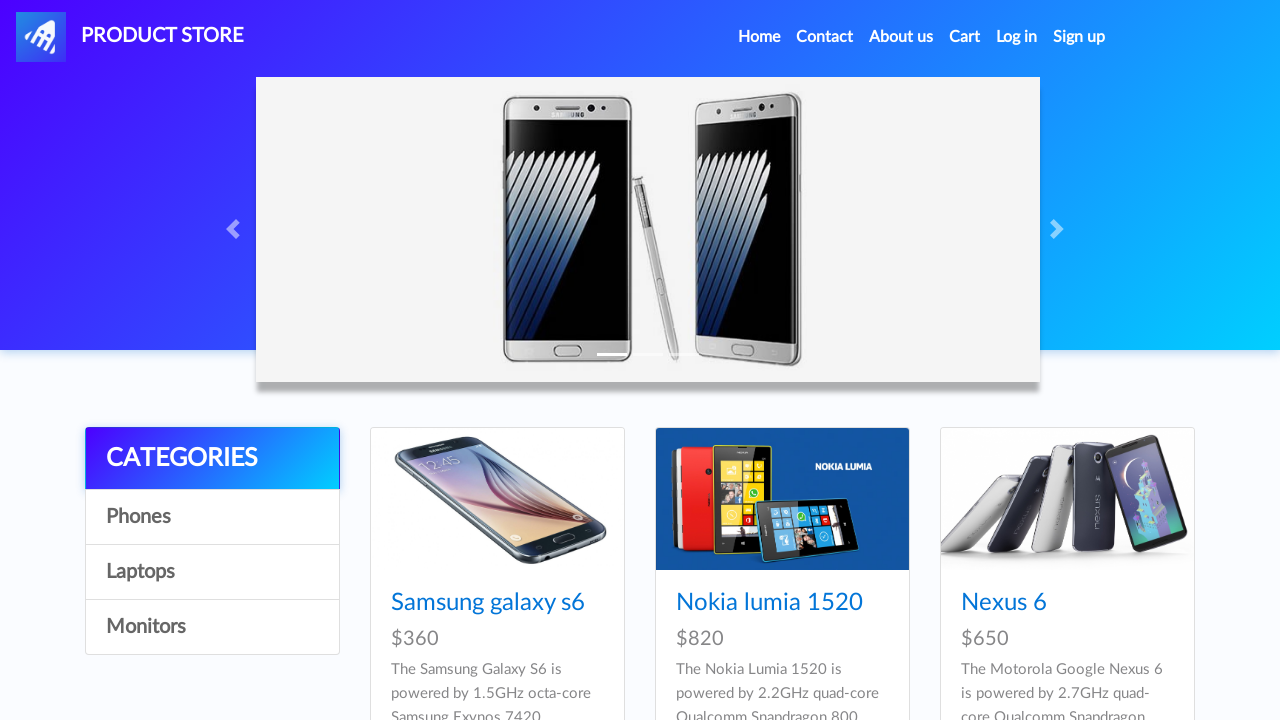

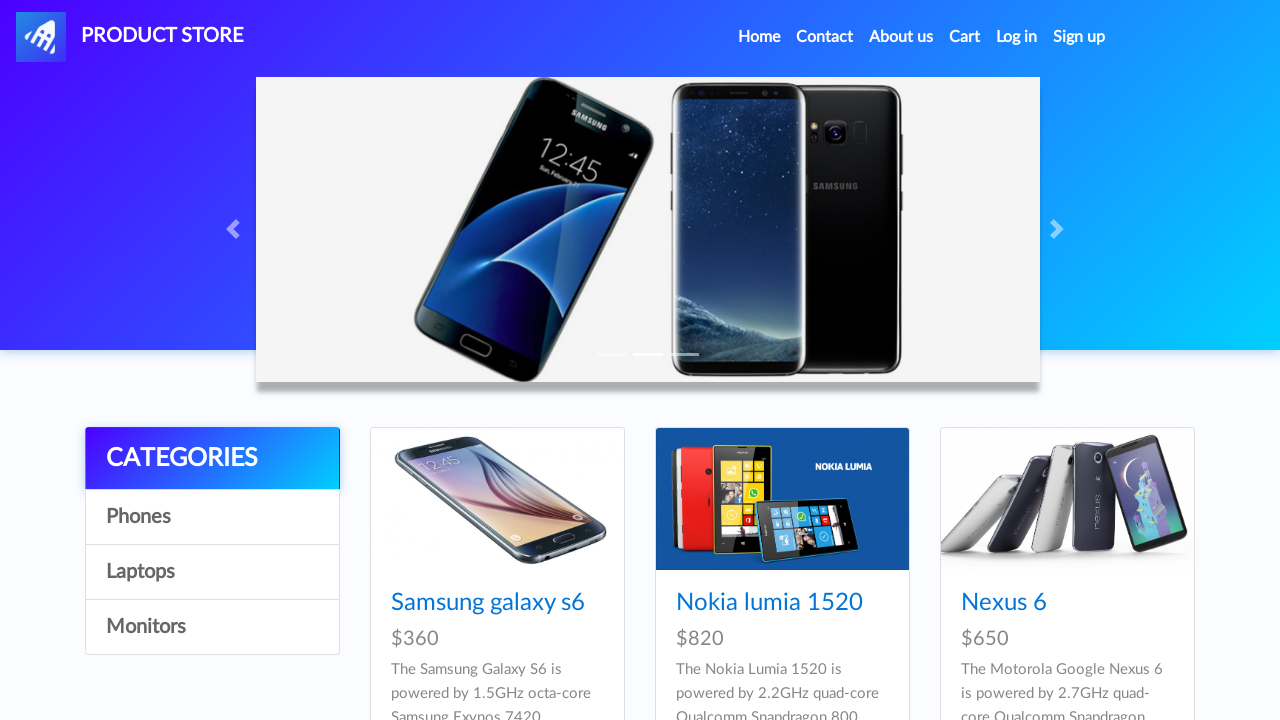